Tests JavaScript alert handling functionality by triggering an alert, entering text, accepting it, then interacting with a confirmation dialog by clicking Delete and selecting No.

Starting URL: https://www.leafground.com/alert.xhtml

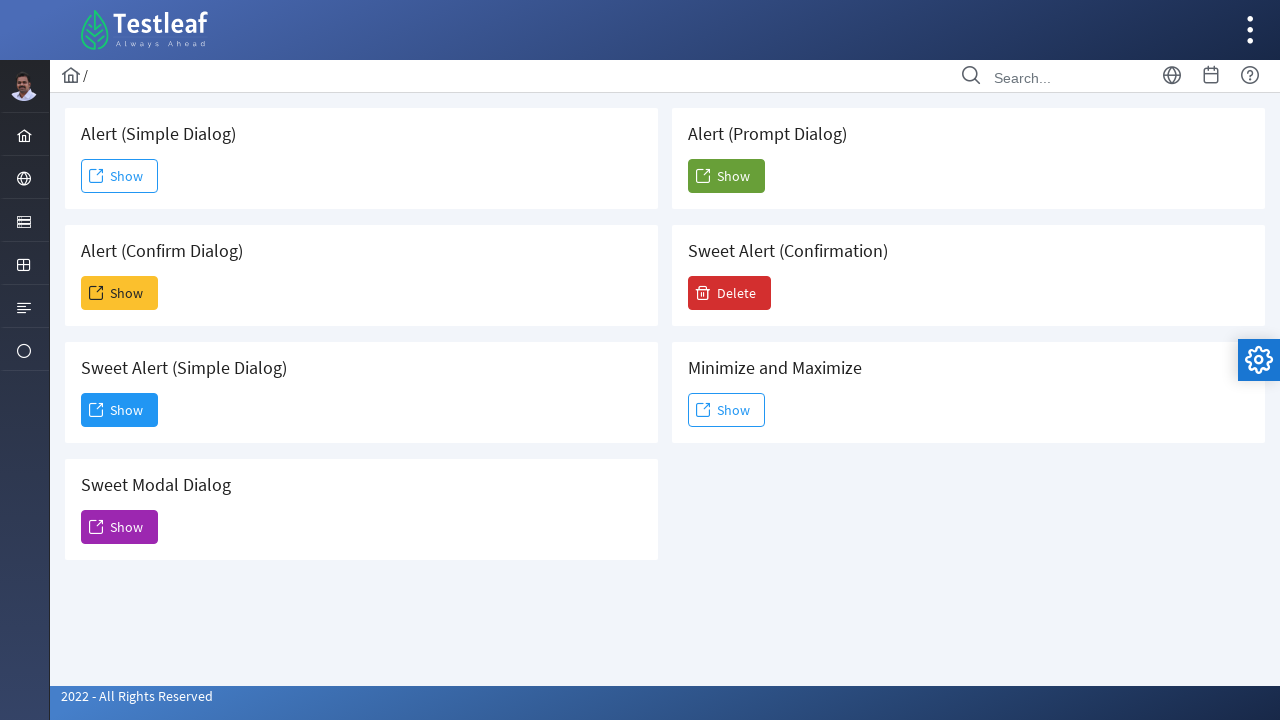

Clicked the 5th Show button to trigger alert with prompt at (726, 176) on xpath=(//span[text()='Show'])[5]
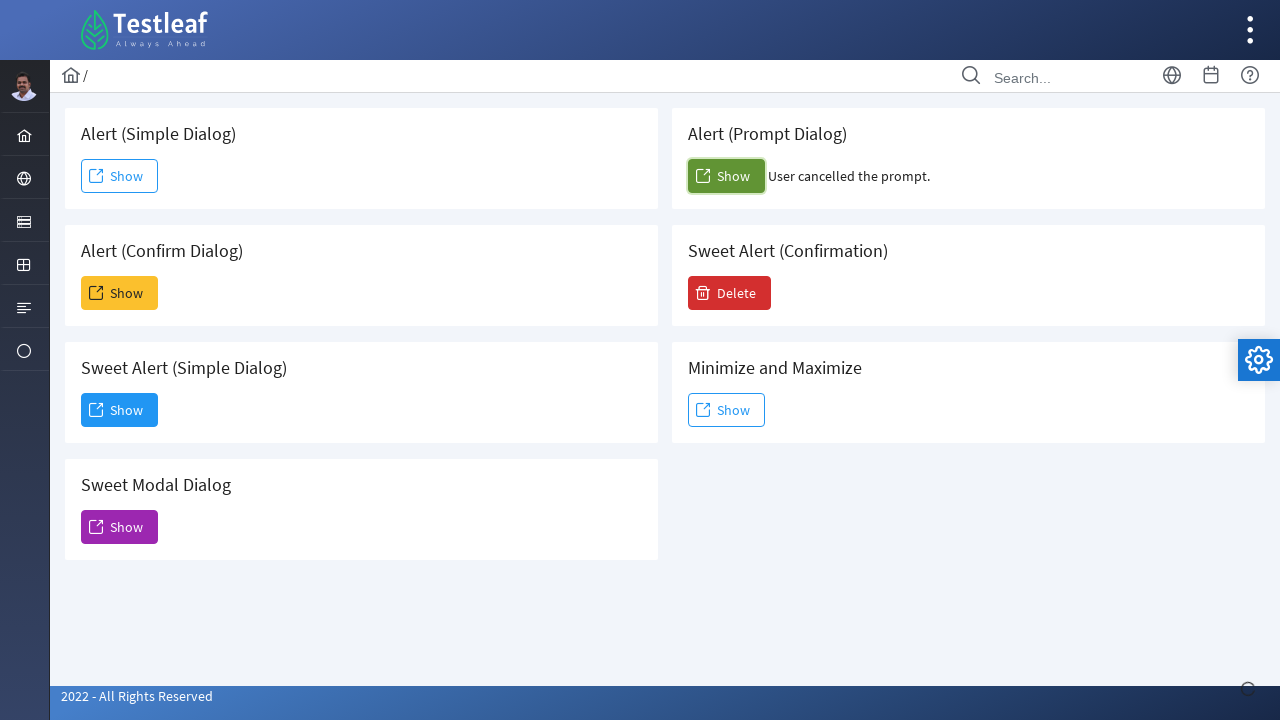

Set up dialog handler to accept prompt with text 'Hello'
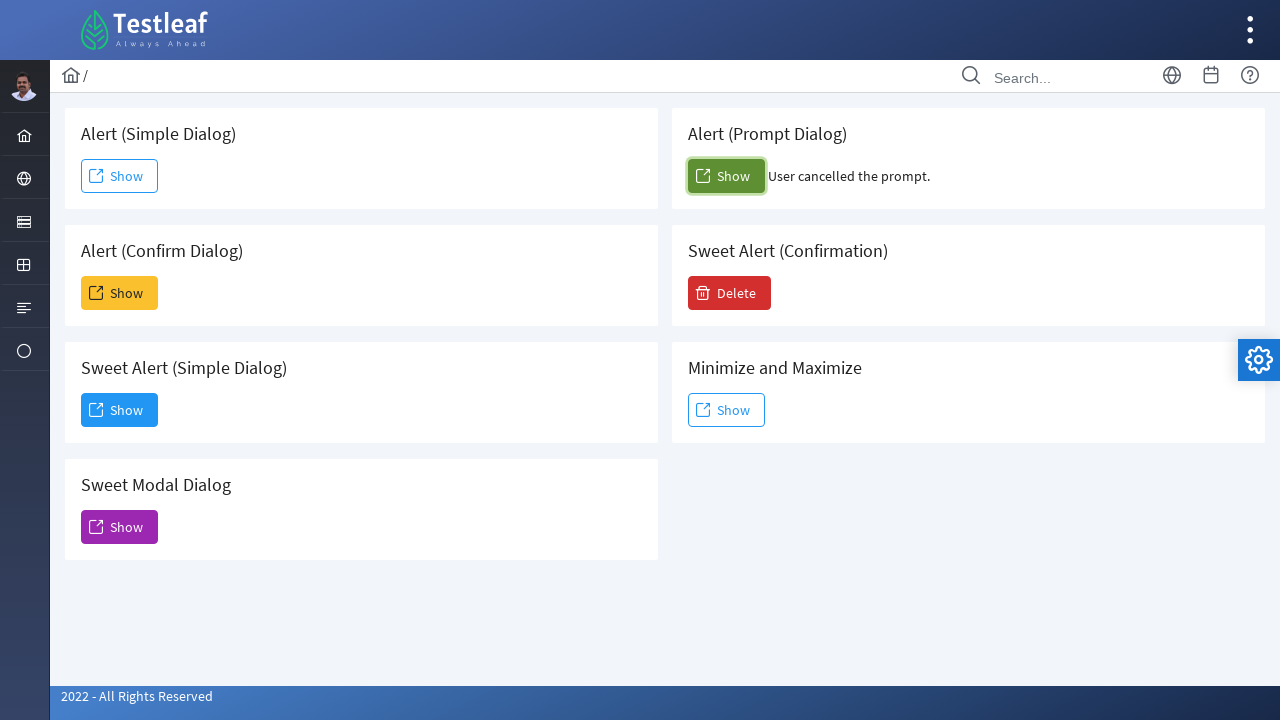

Waited 1 second for alert to be handled
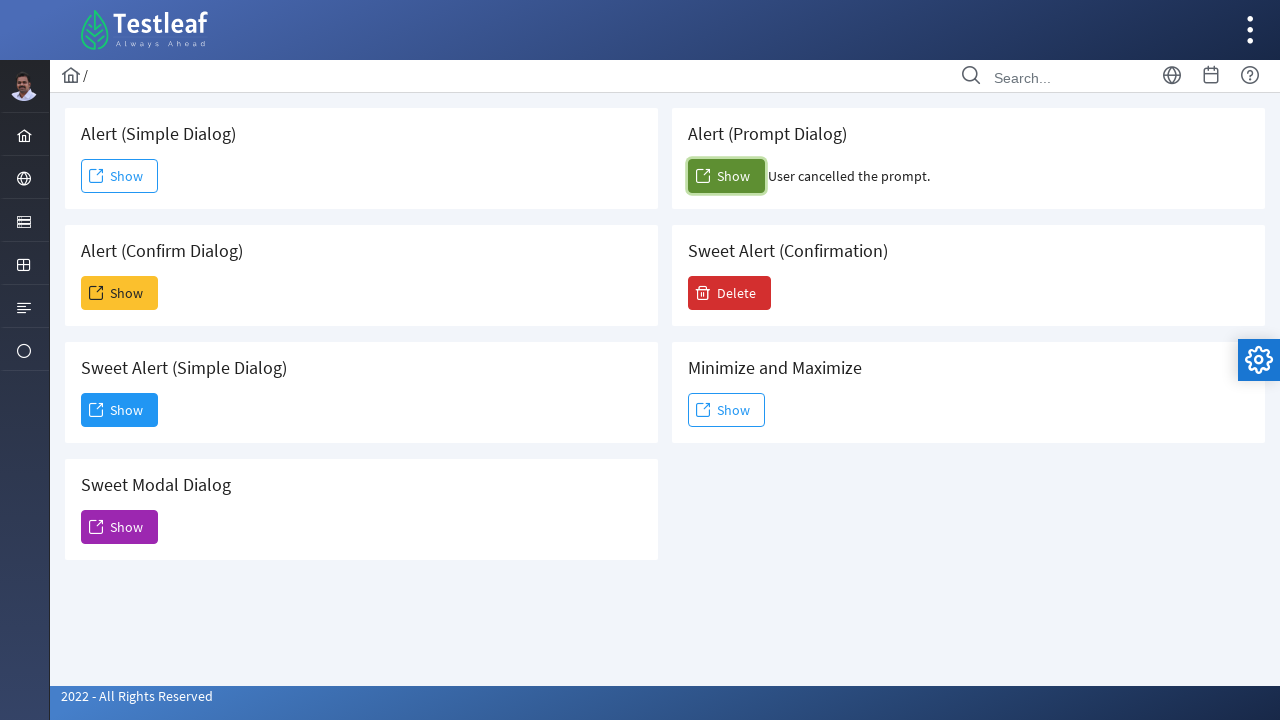

Clicked the Delete button at (730, 293) on xpath=//span[text()='Delete']
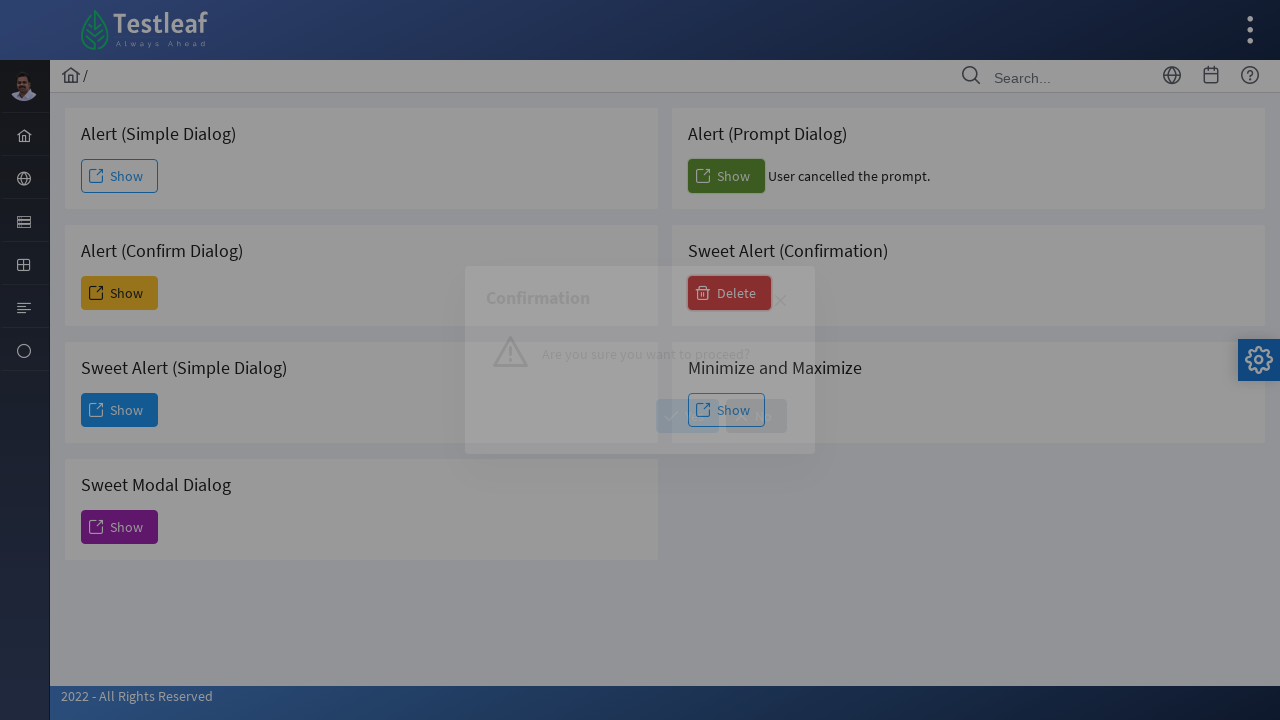

Clicked No button on confirmation dialog at (756, 416) on xpath=//span[text()='No']
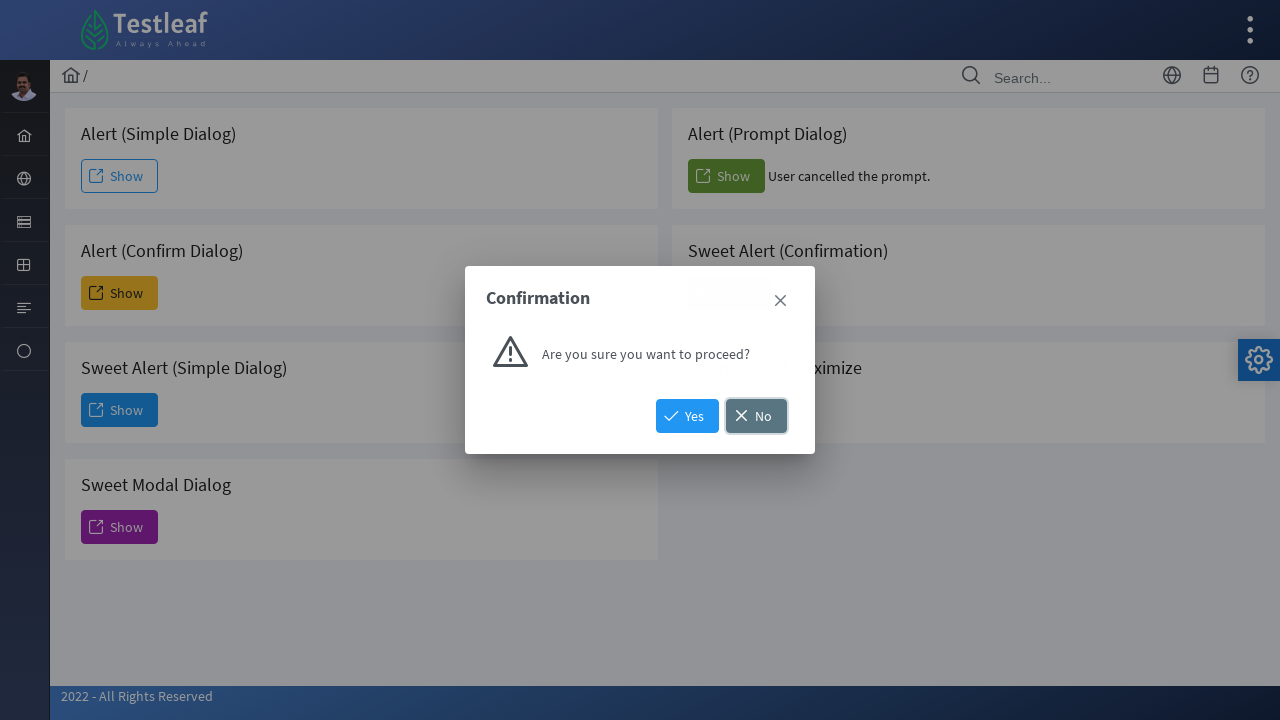

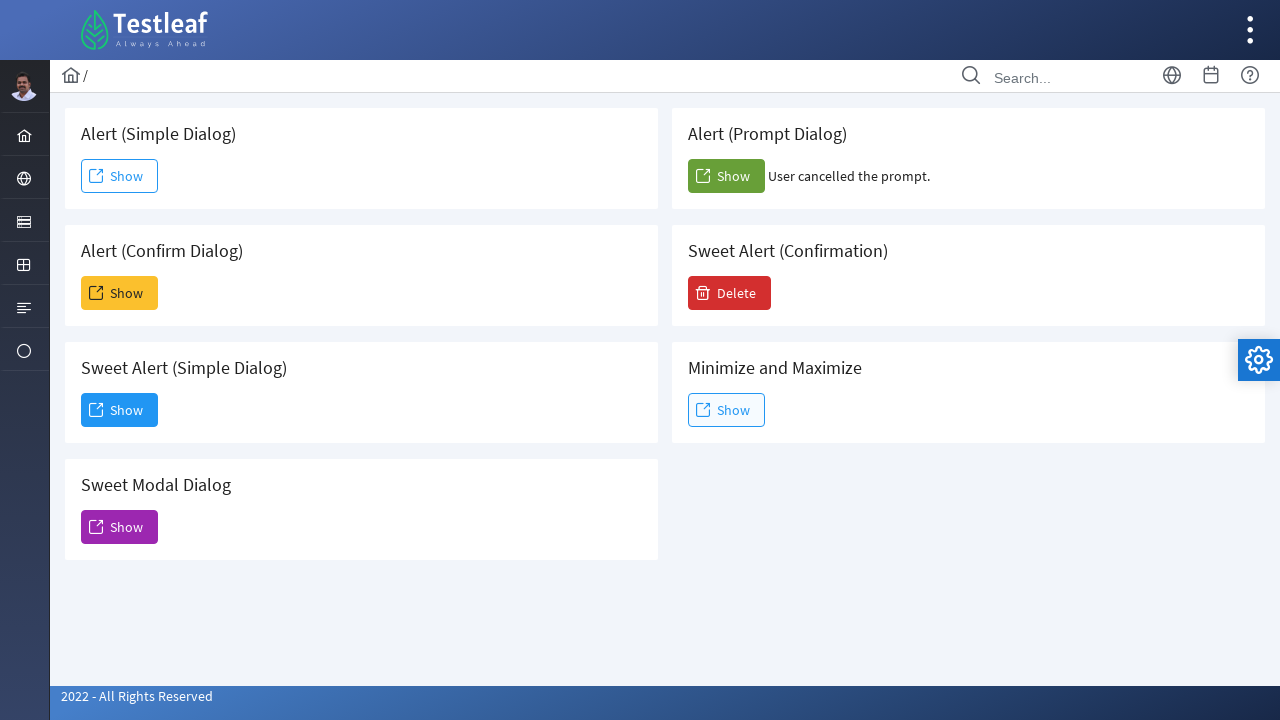